Navigates to the Rahul Shetty Academy Selenium Practice page and verifies it loads successfully

Starting URL: https://rahulshettyacademy.com/seleniumPractise/#/?

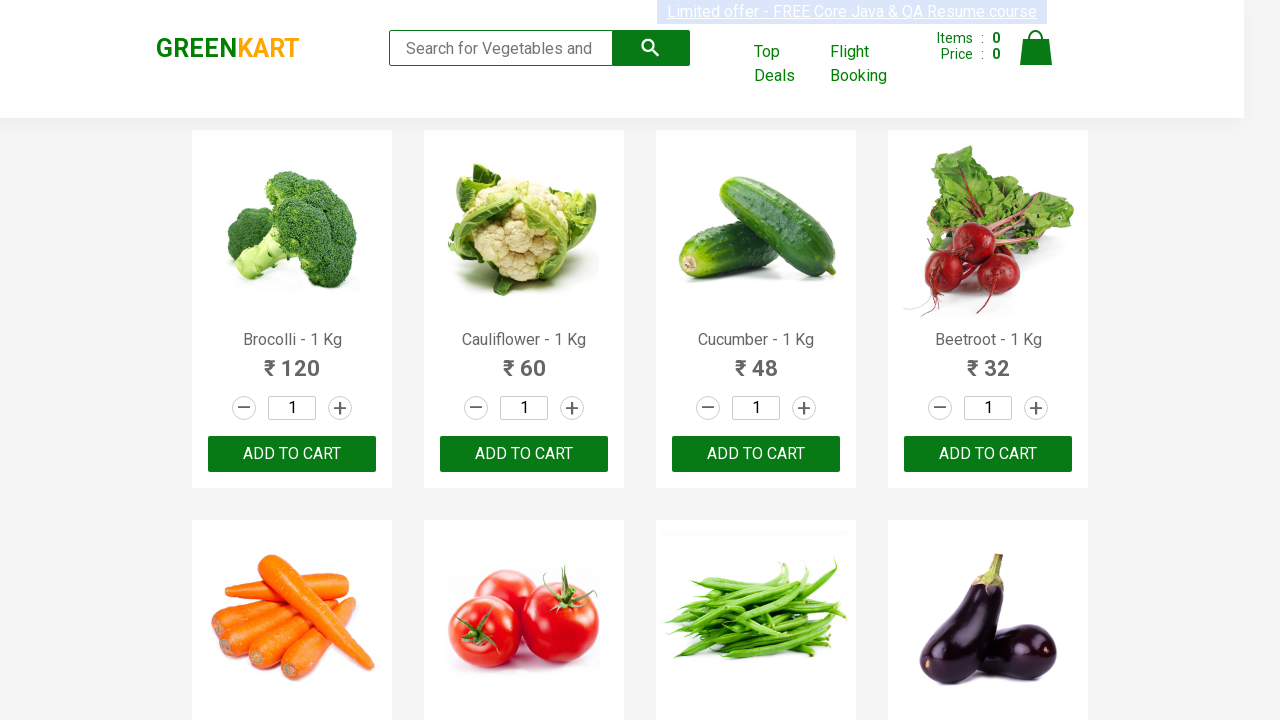

Waited for page DOM content to load
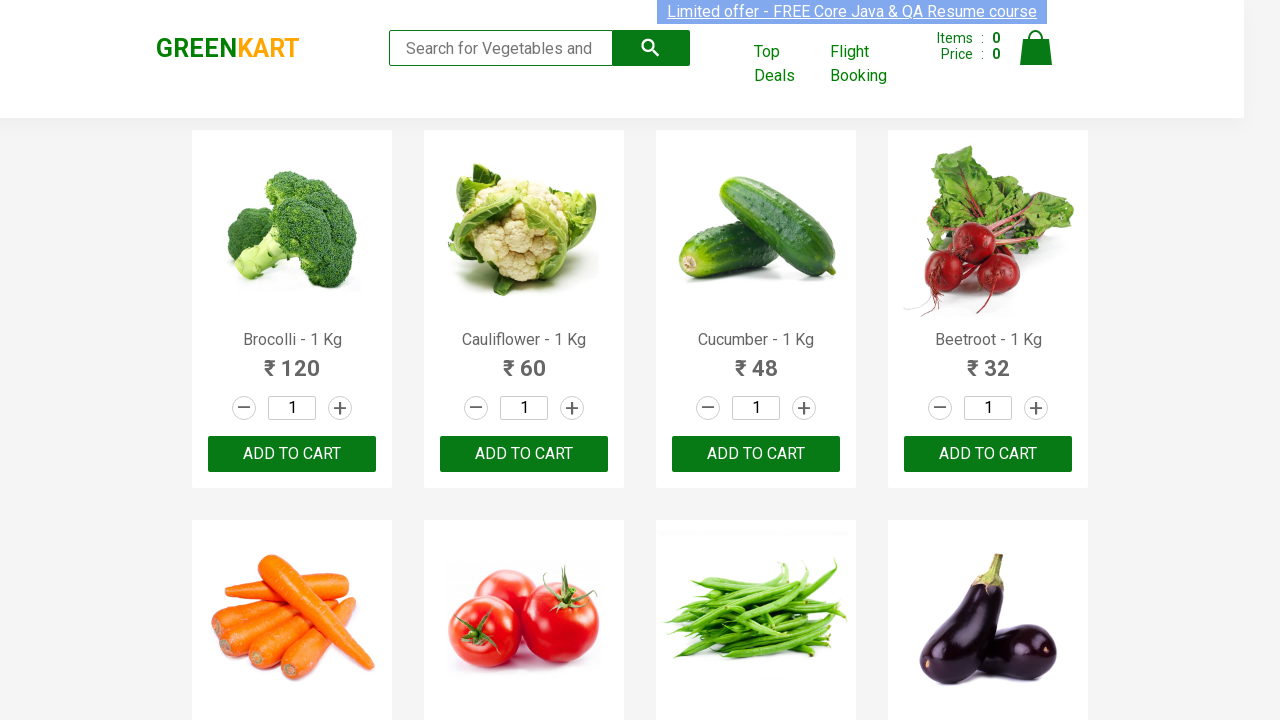

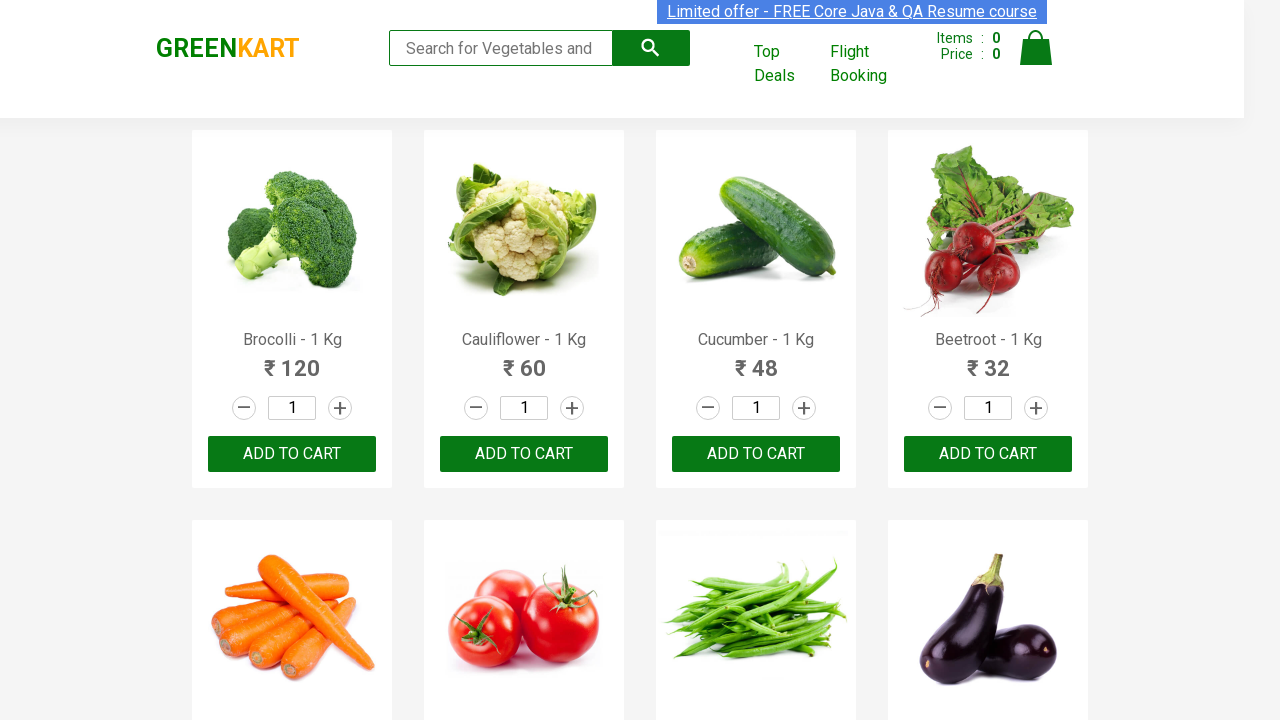